Tests website rendering at multiple screen resolutions (1920x1080, 1366x768, 1536x864) by setting the viewport size and navigating to the page at each resolution.

Starting URL: https://example.com

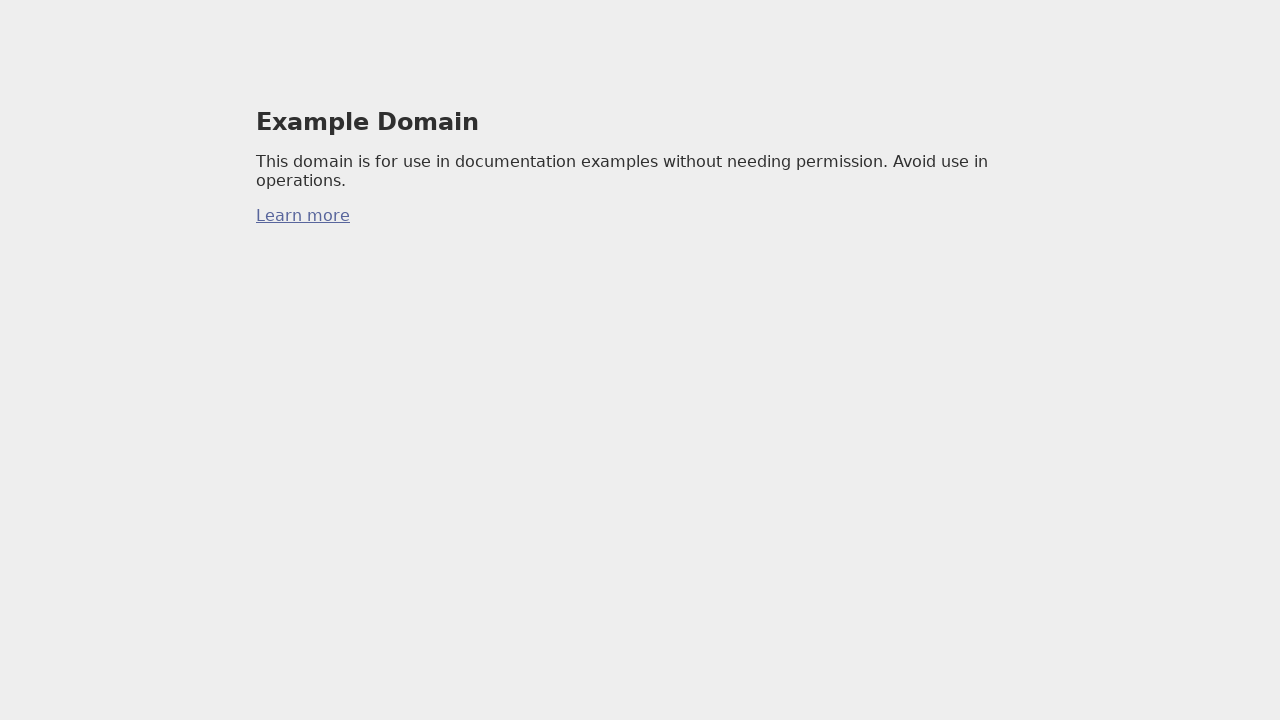

Set viewport size to 1920x1080
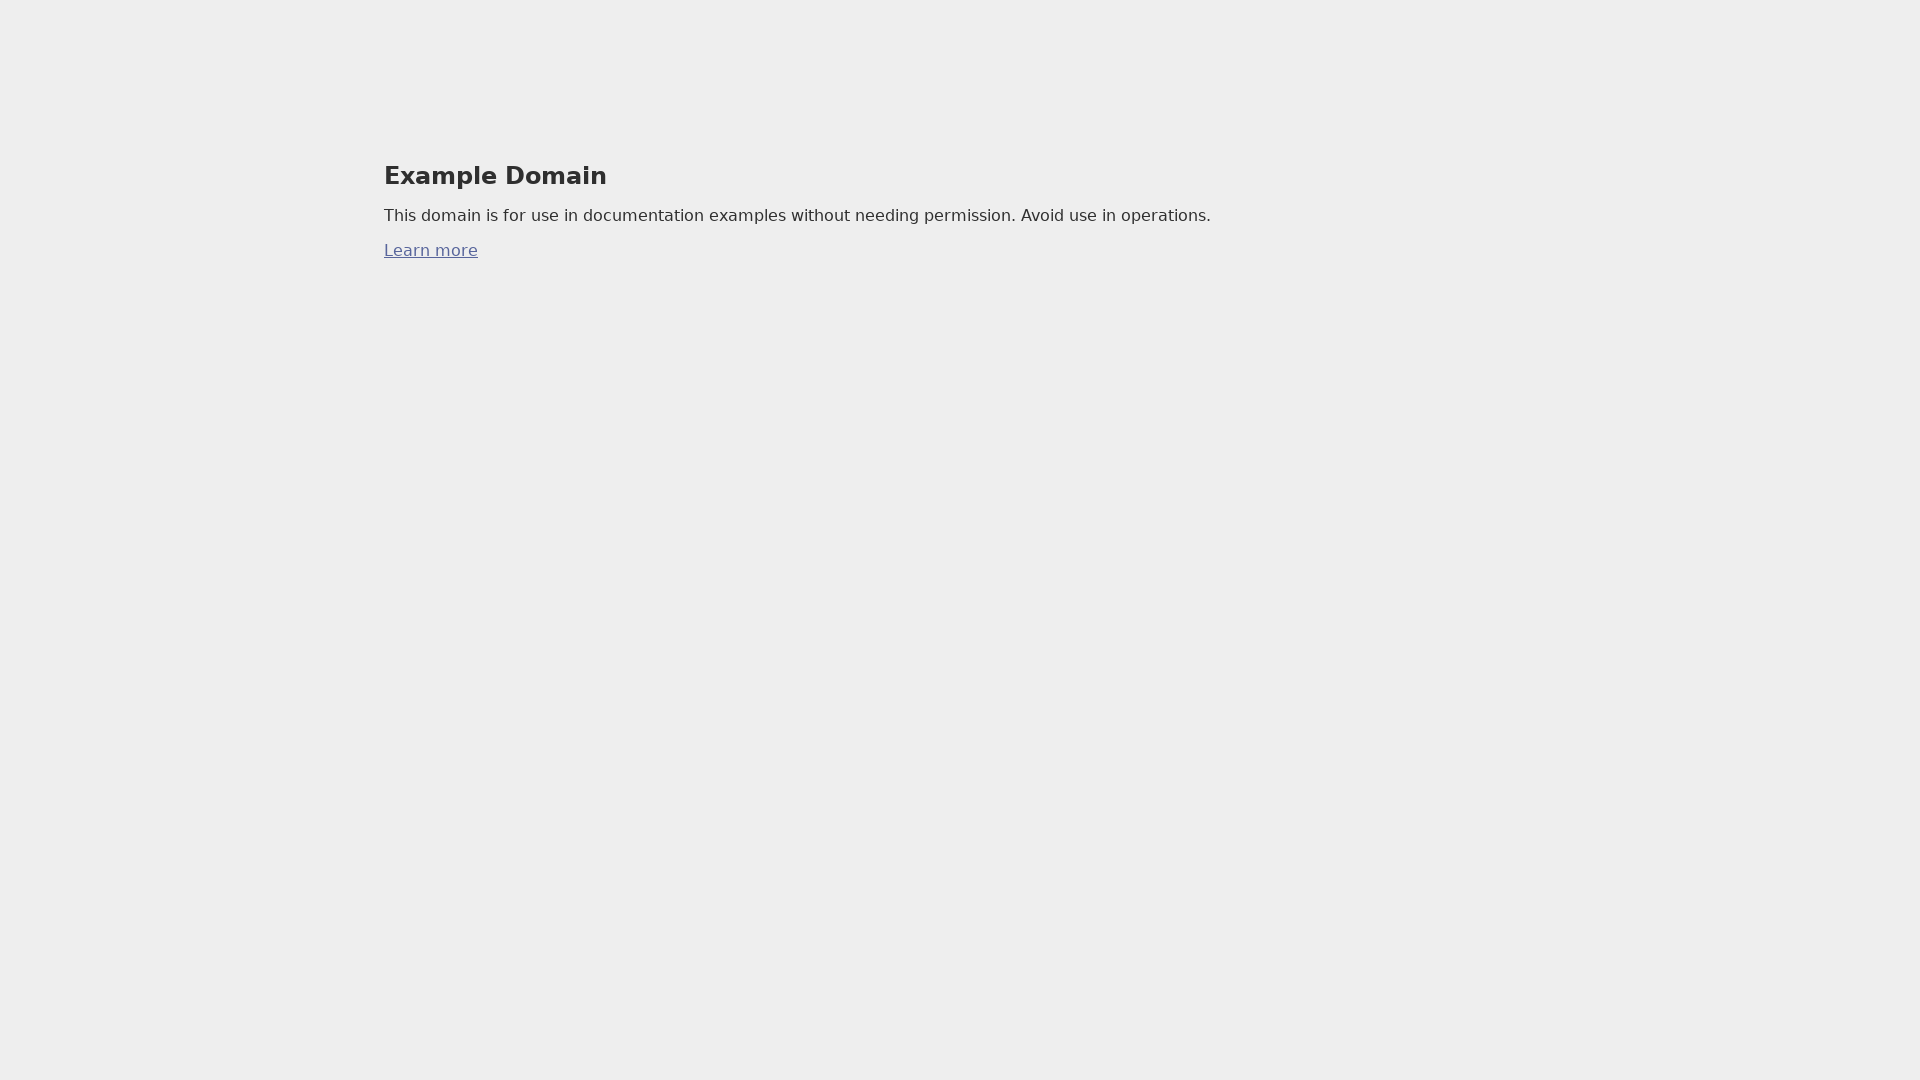

Navigated to https://example.com at 1920x1080 resolution
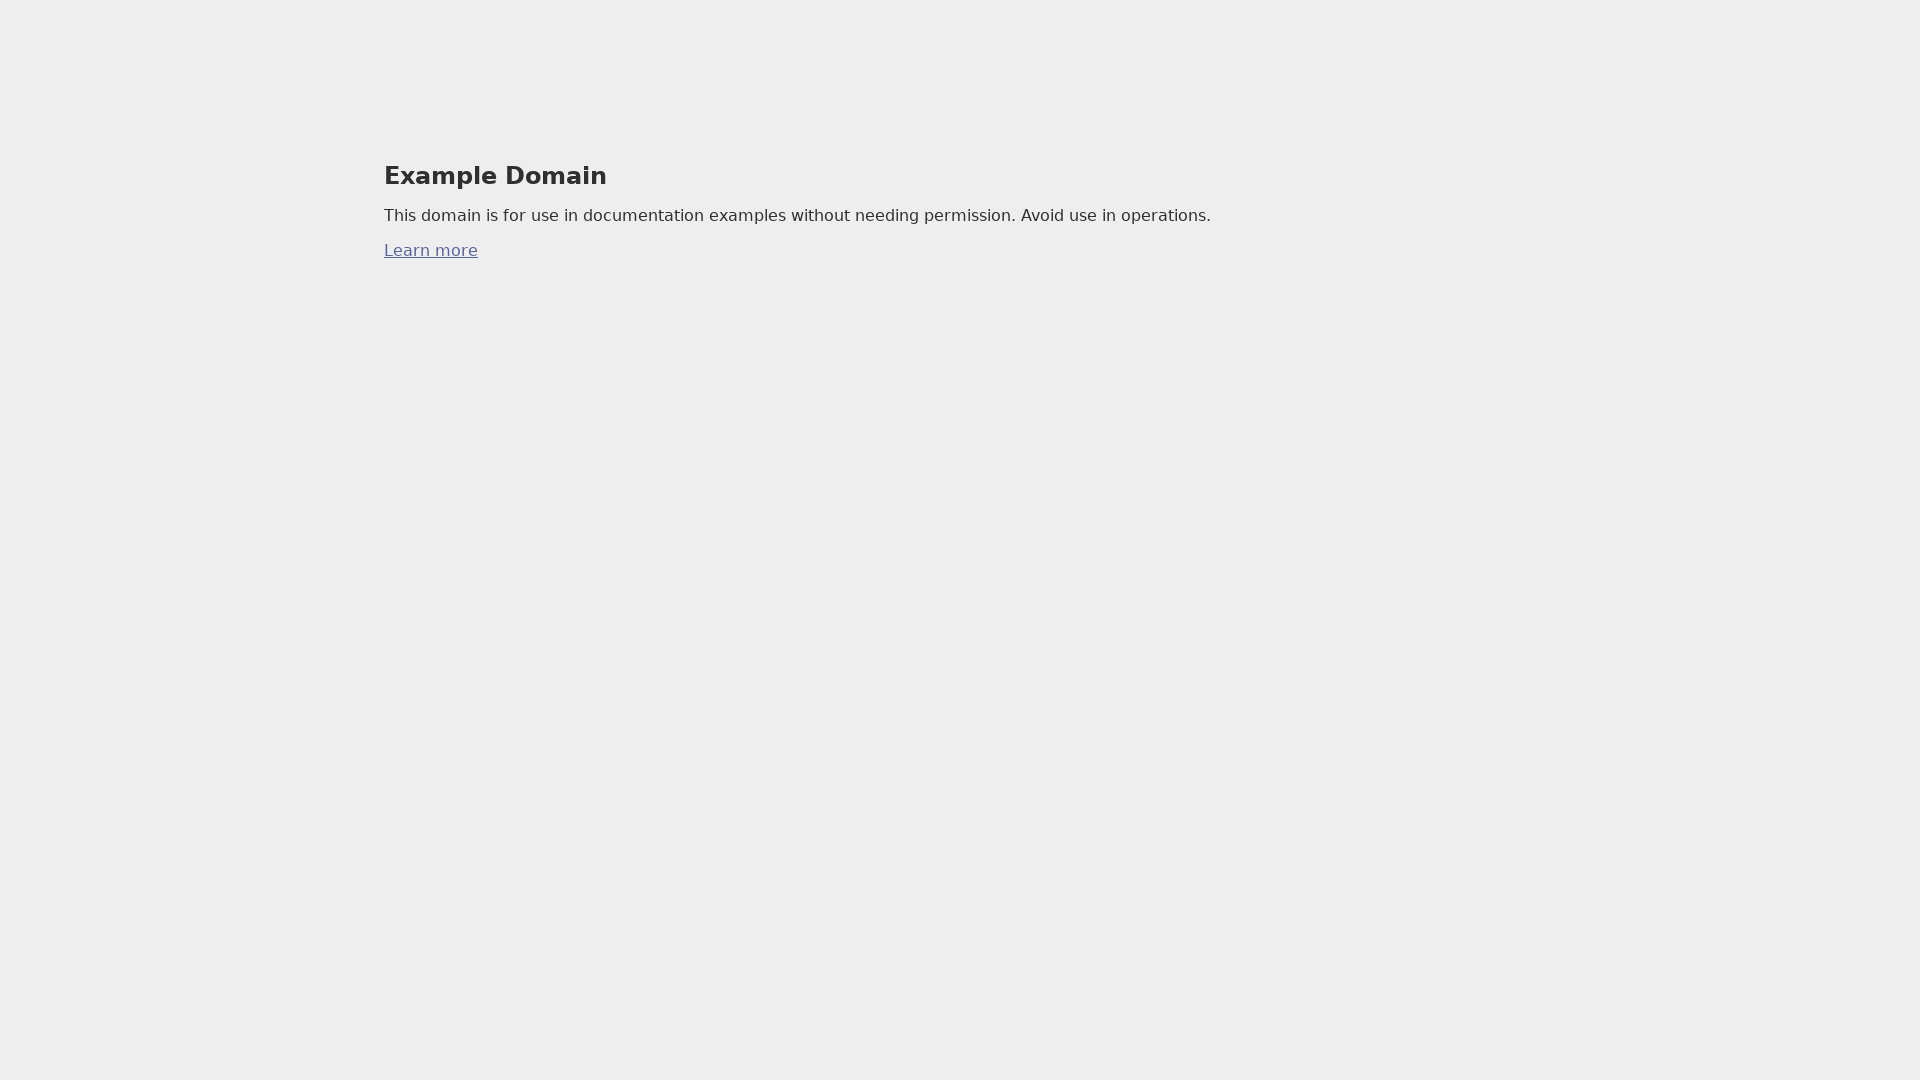

Page fully loaded at 1920x1080 resolution
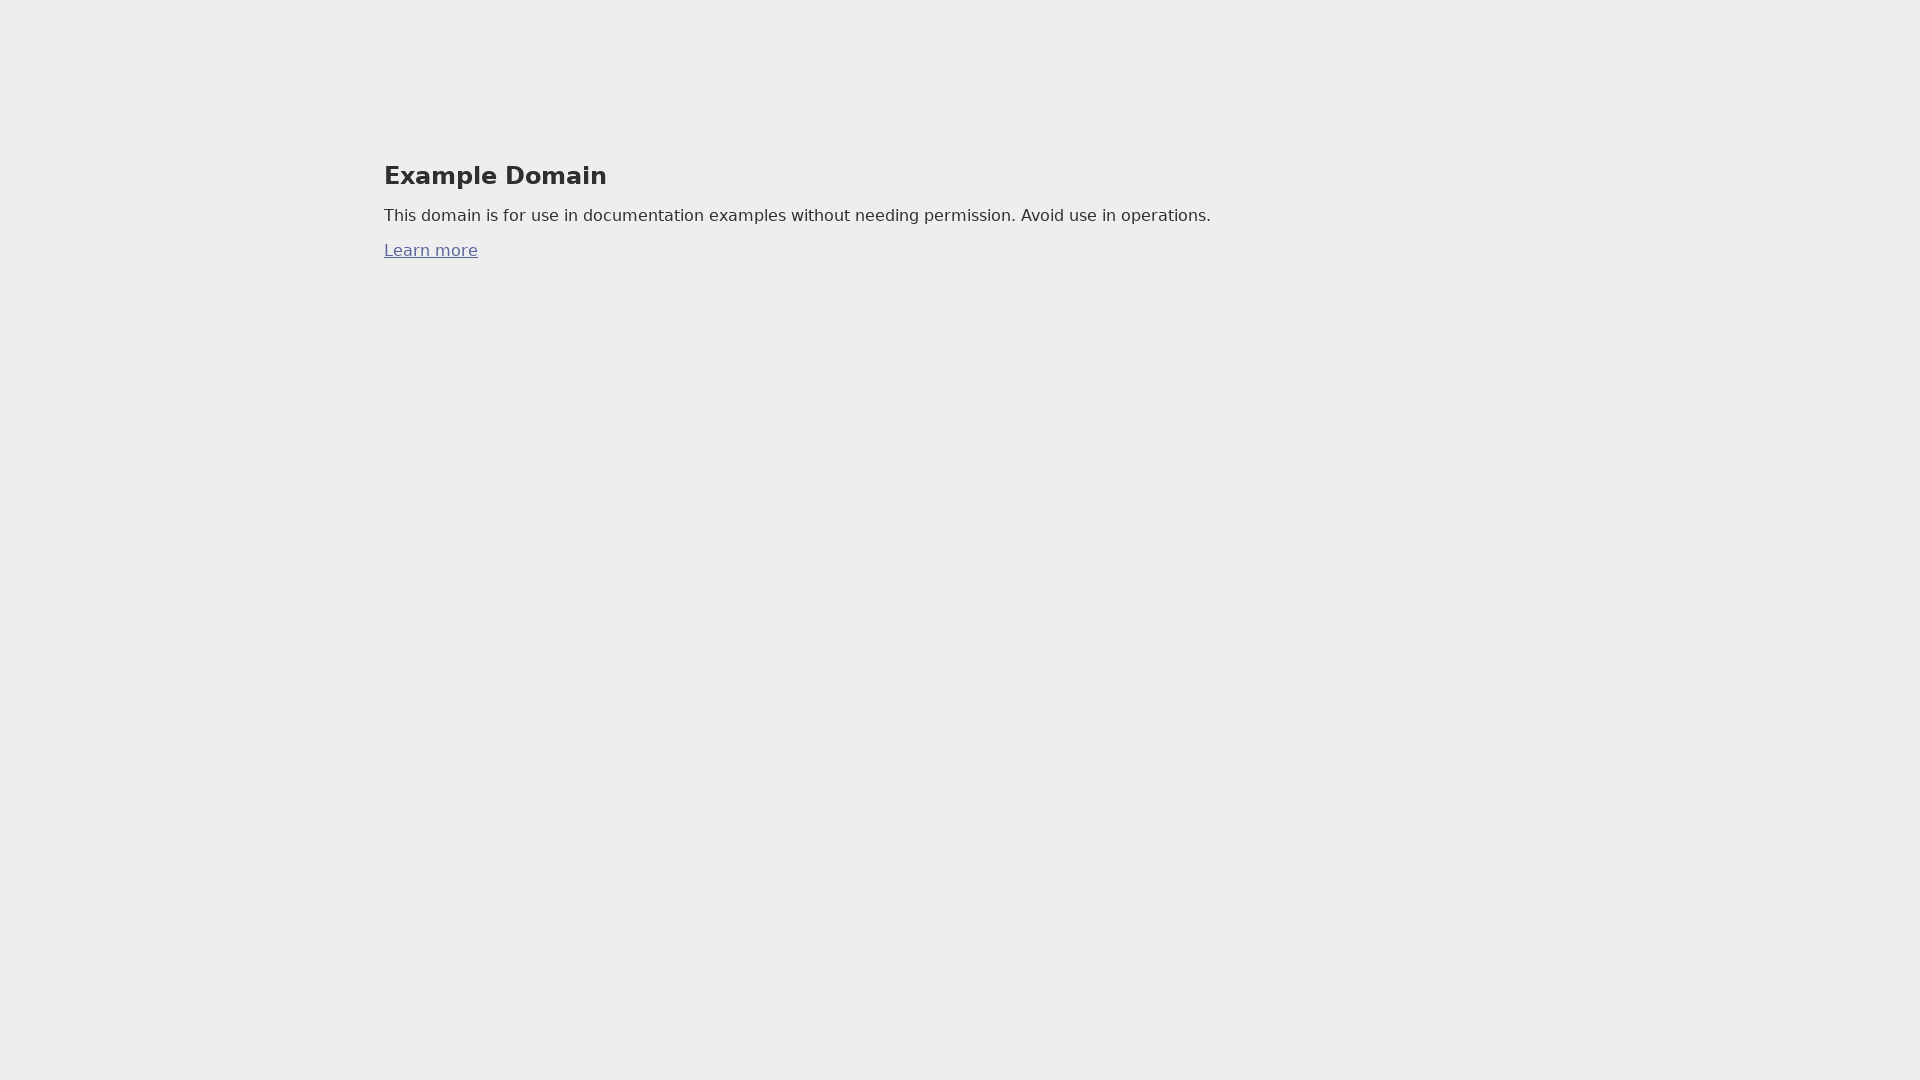

Set viewport size to 1366x768
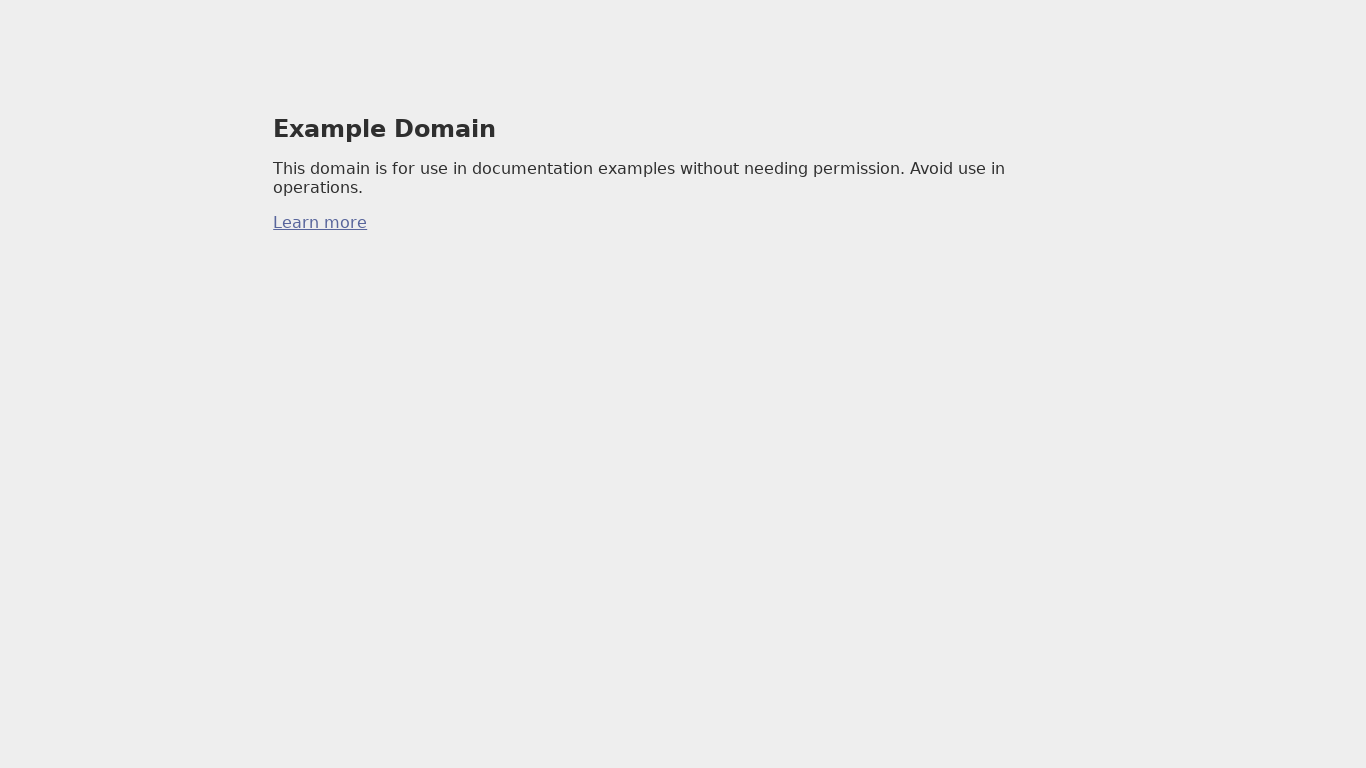

Navigated to https://example.com at 1366x768 resolution
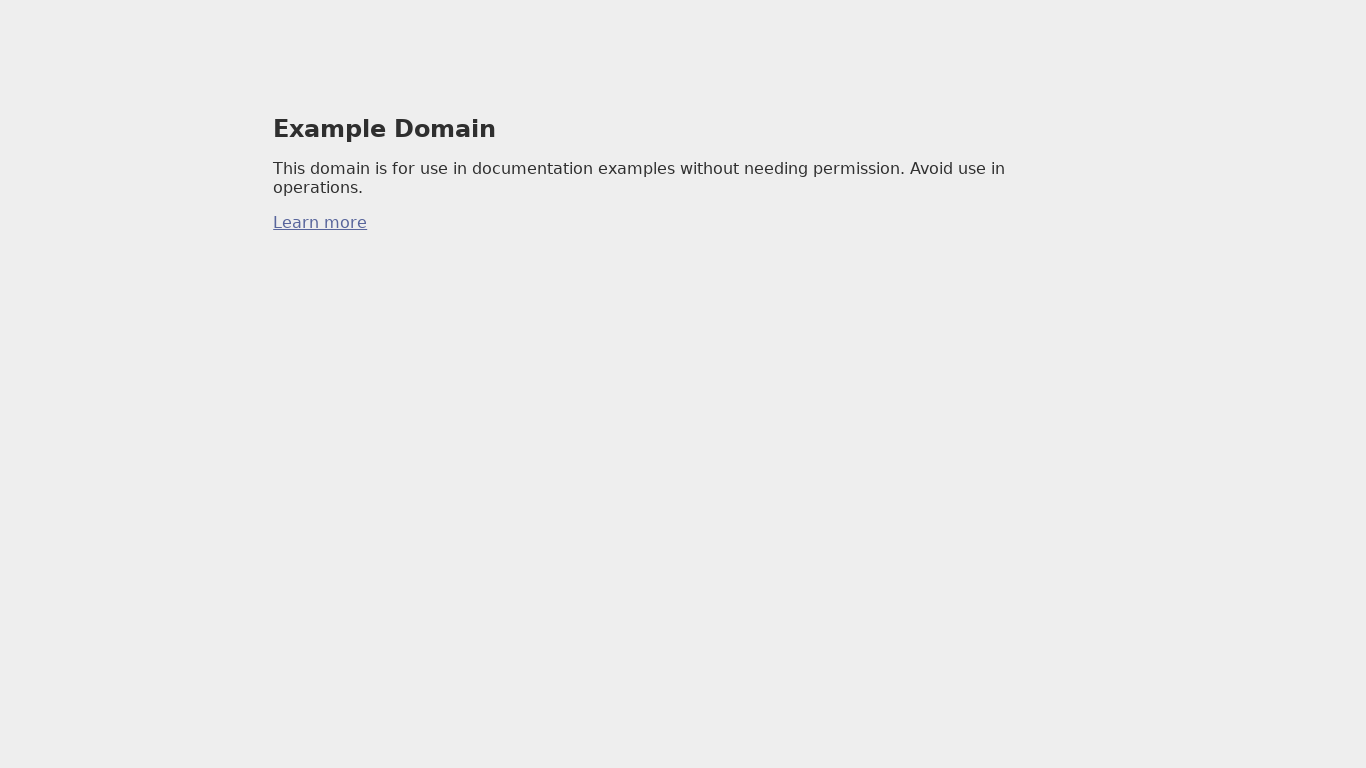

Page fully loaded at 1366x768 resolution
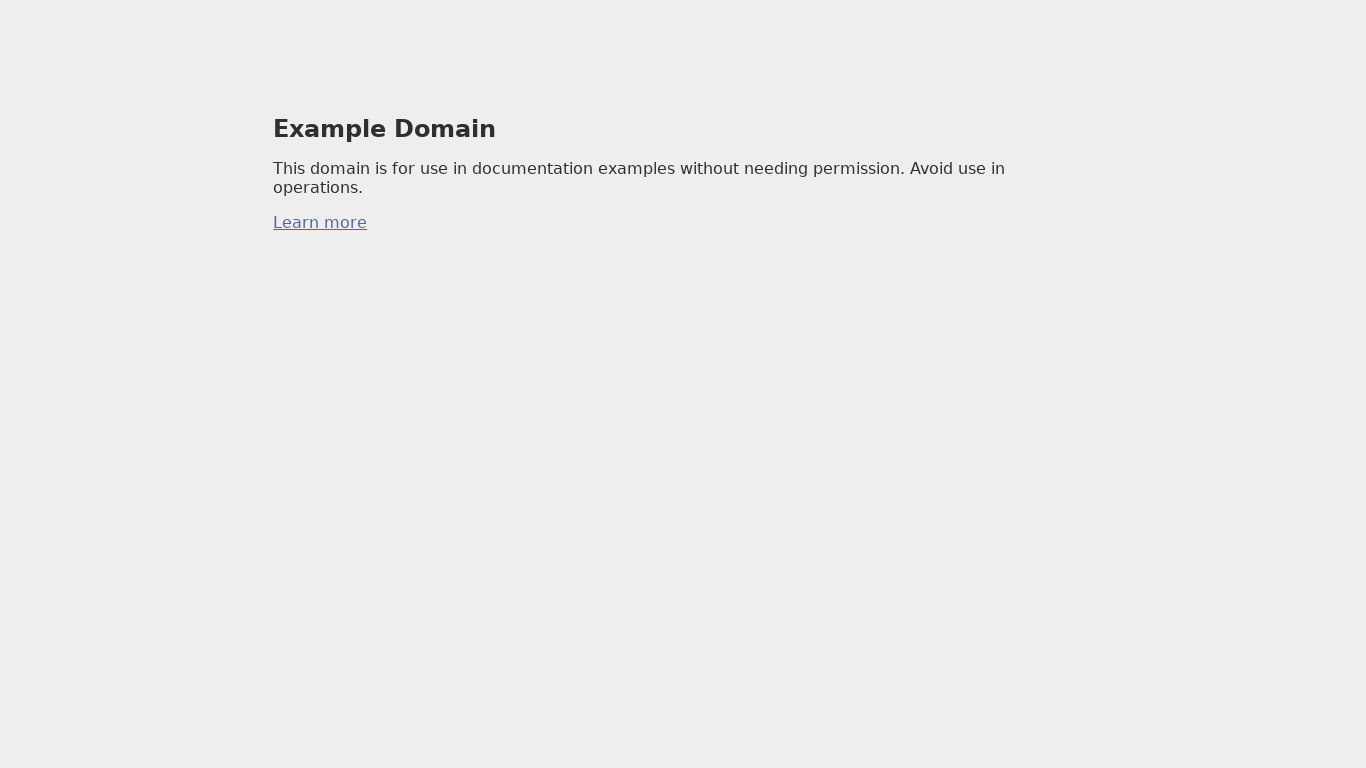

Set viewport size to 1536x864
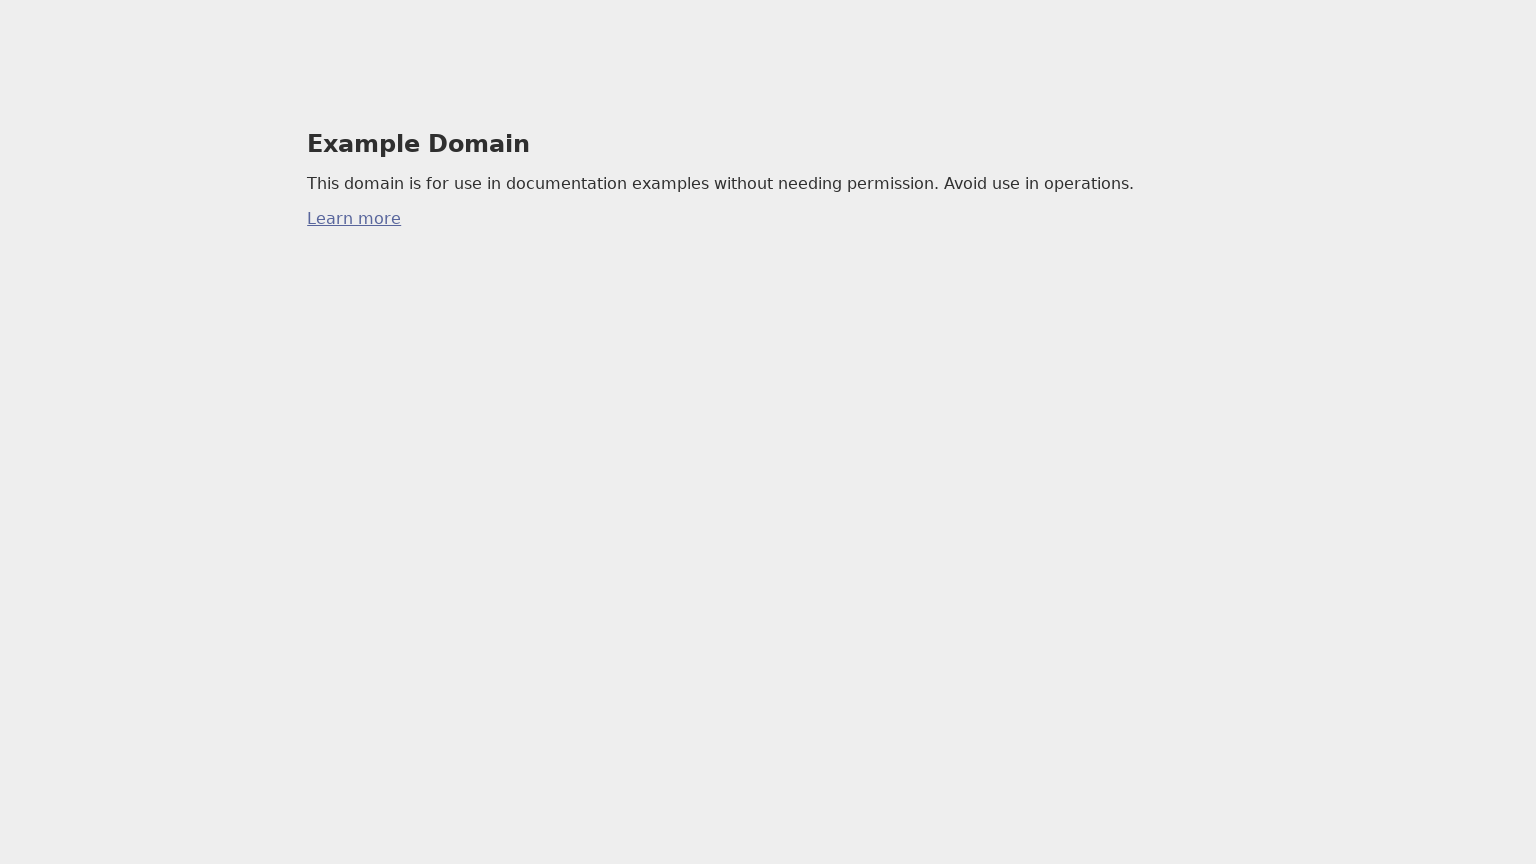

Navigated to https://example.com at 1536x864 resolution
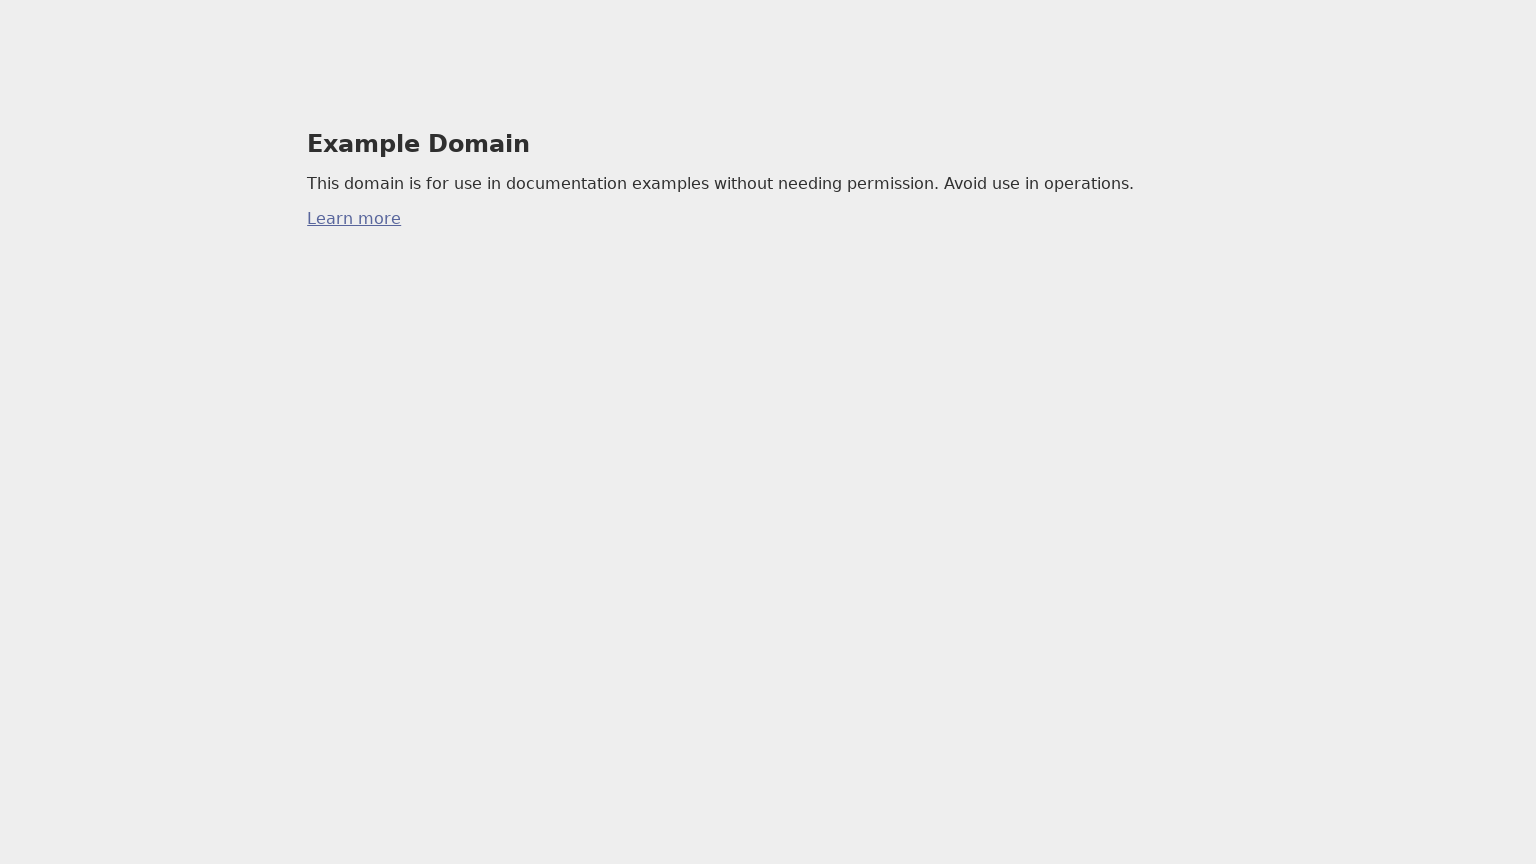

Page fully loaded at 1536x864 resolution
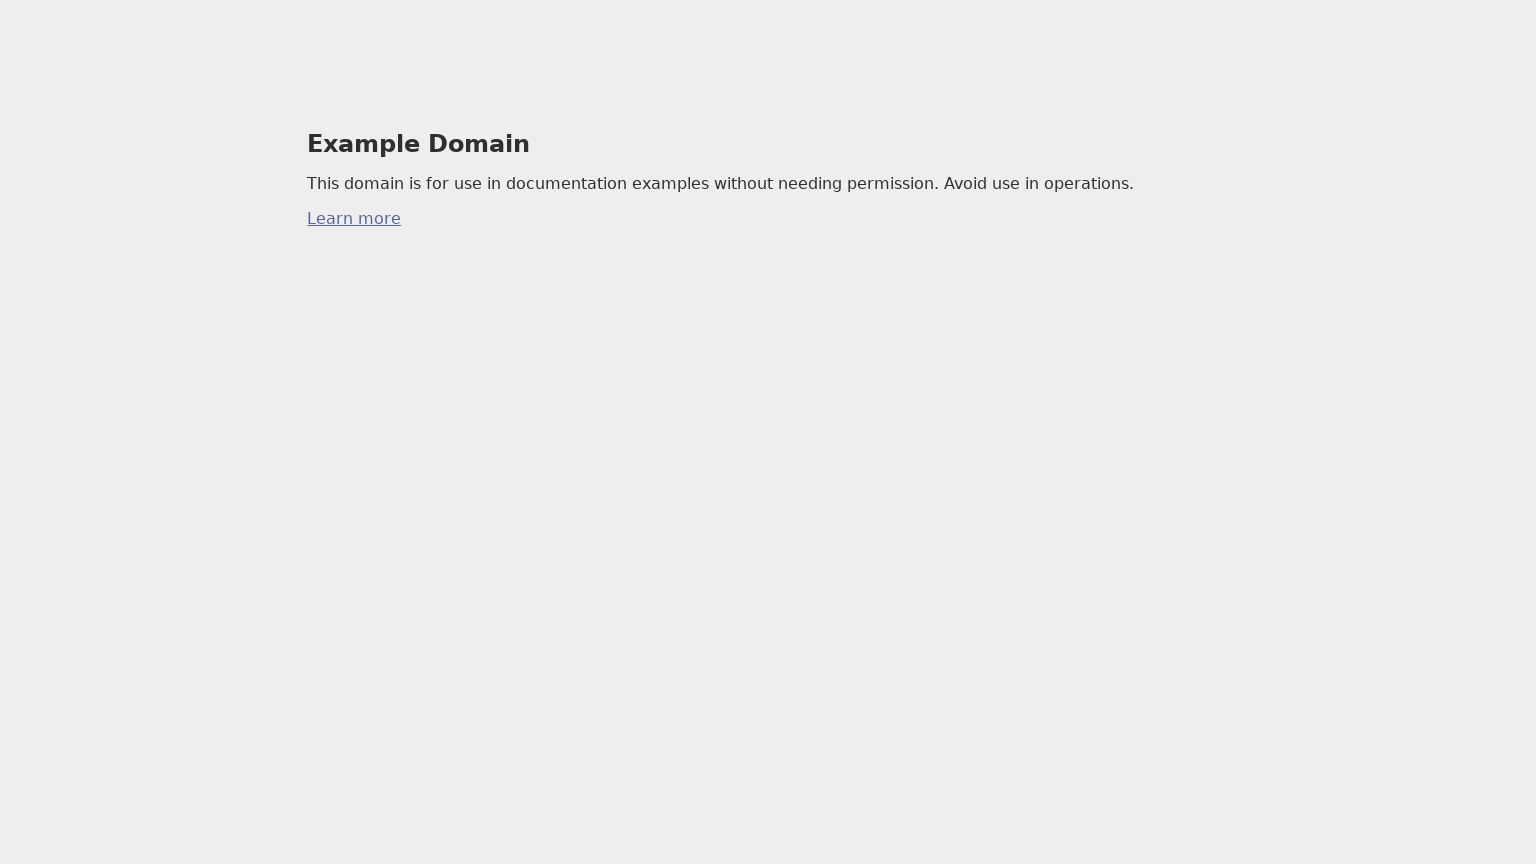

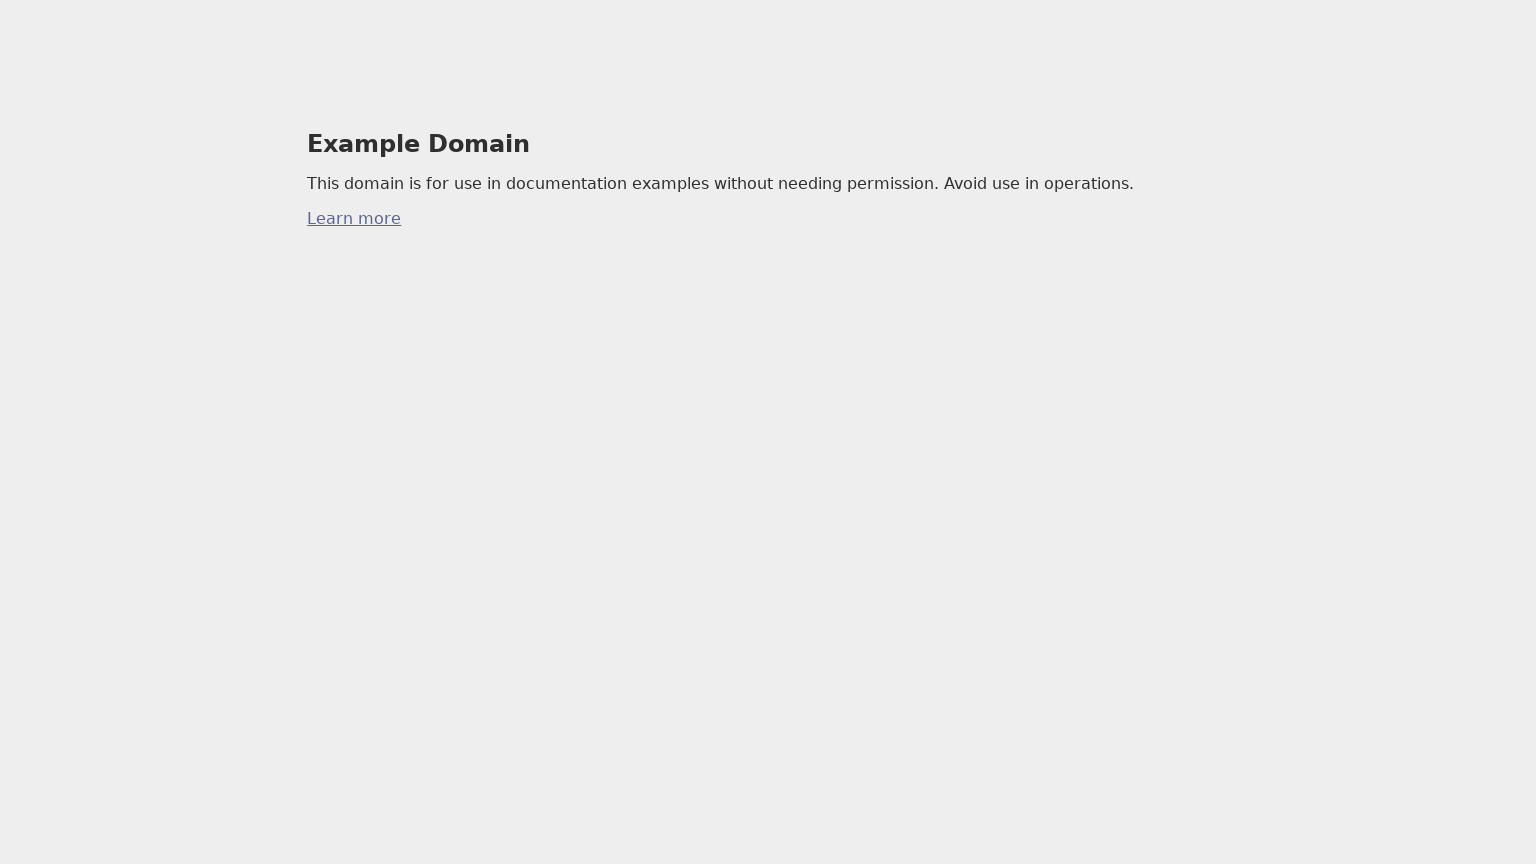